Tests customer login flow, selects a user from dropdown, logs in, and performs a deposit transaction

Starting URL: https://www.globalsqa.com/angularJs-protractor/BankingProject/#/login

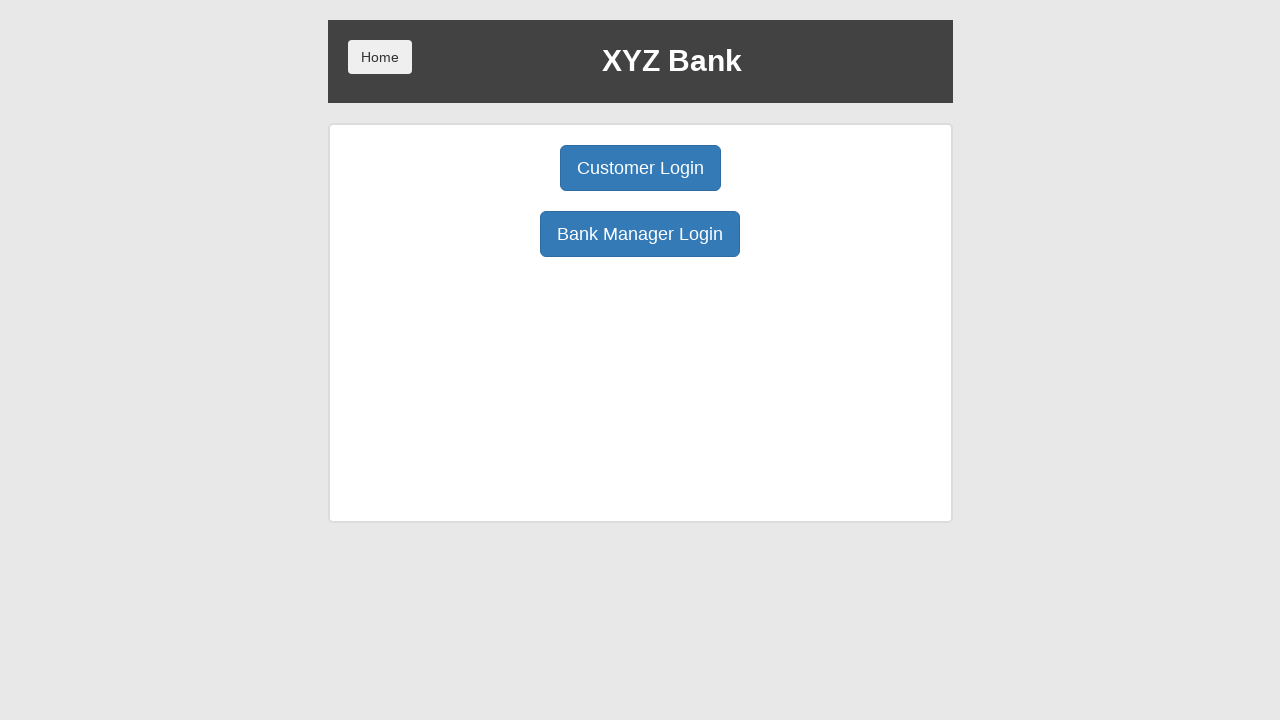

Clicked Customer Login button at (640, 168) on xpath=/html/body/div/div/div[2]/div/div[1]/div[1]/button
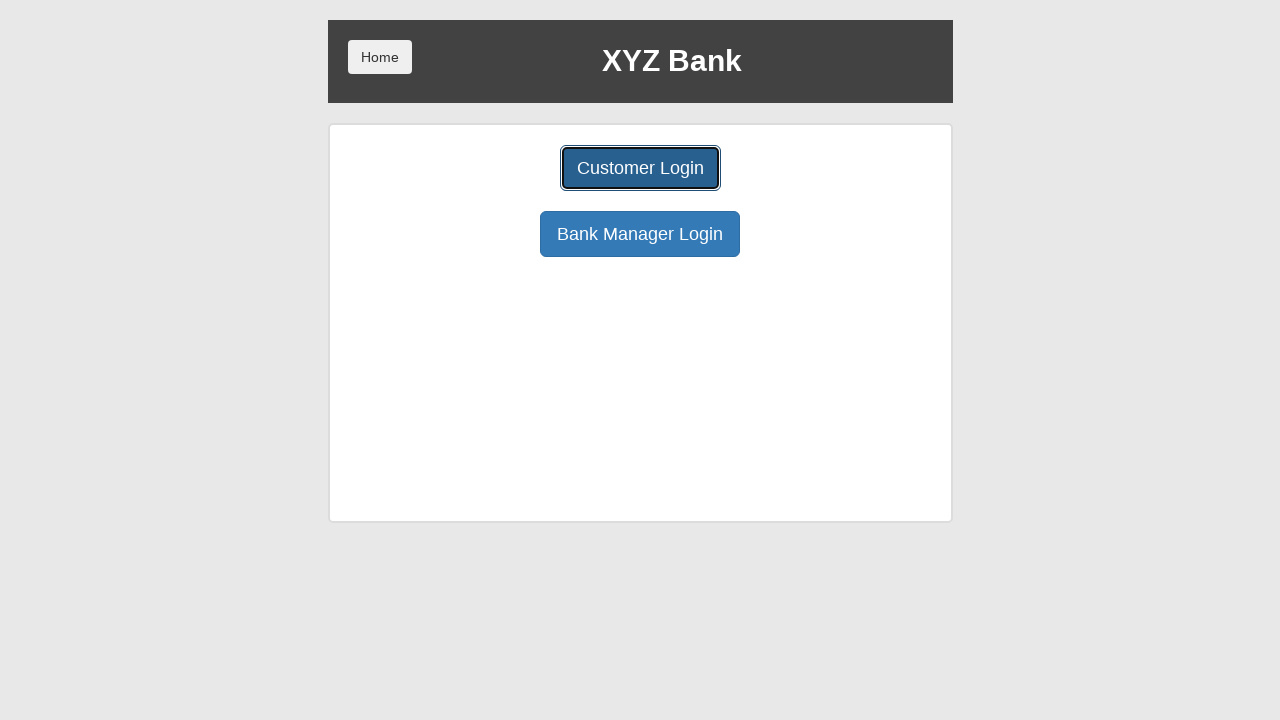

Selected customer from dropdown (value: 1) on xpath=//*[@id='userSelect']
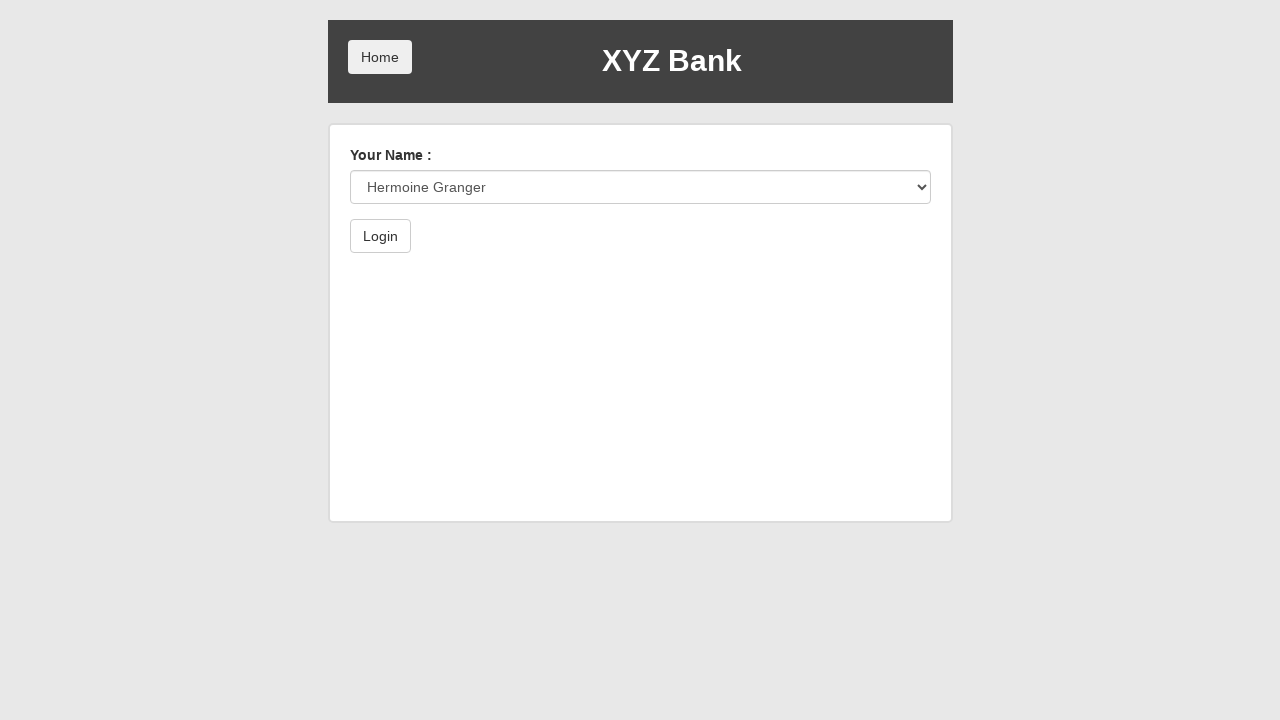

Clicked Login button to authenticate customer at (380, 236) on xpath=/html/body/div/div/div[2]/div/form/button
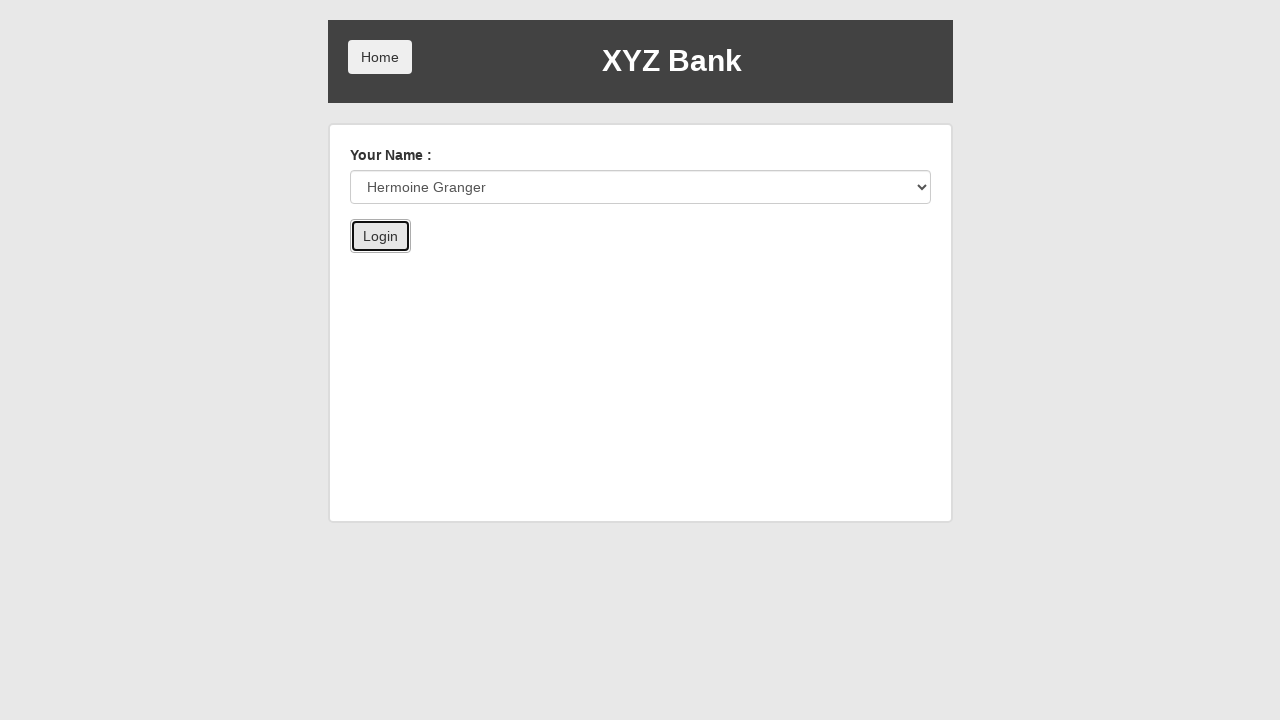

Clicked Deposit button to initiate deposit transaction at (652, 264) on xpath=/html/body/div/div/div[2]/div/div[3]/button[2]
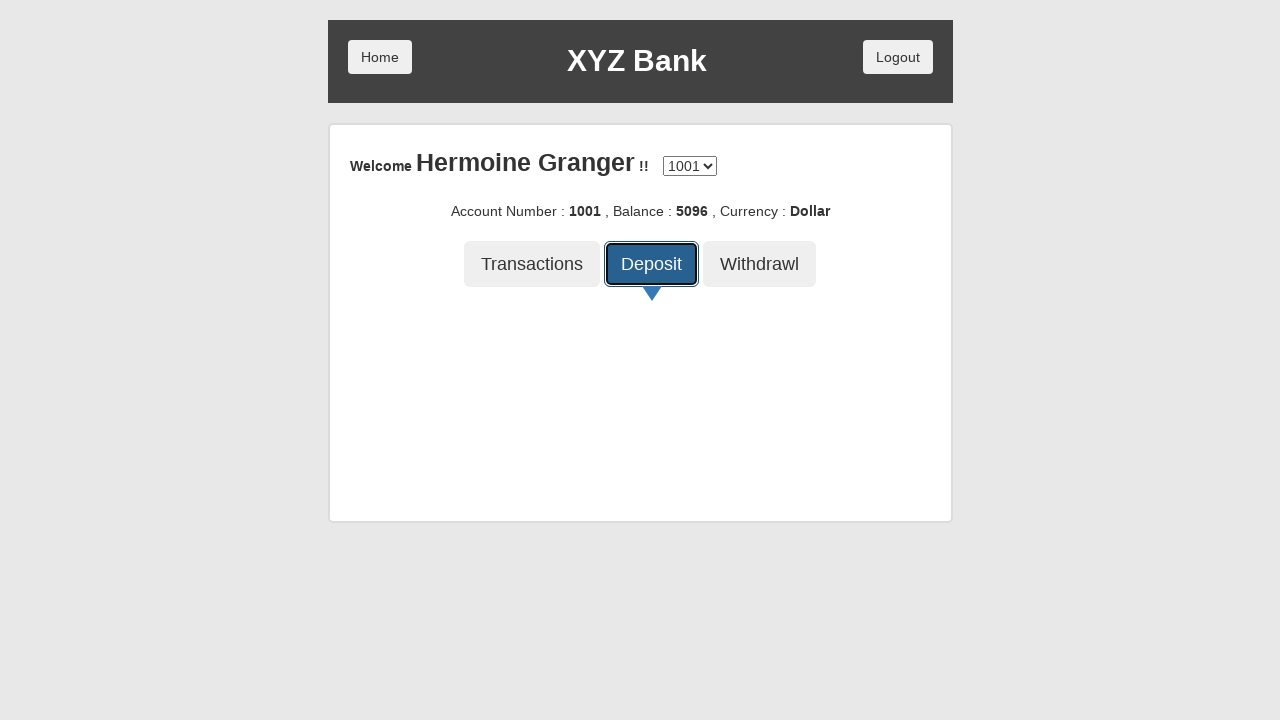

Entered deposit amount: -987 on xpath=/html/body/div/div/div[2]/div/div[4]/div/form/div/input
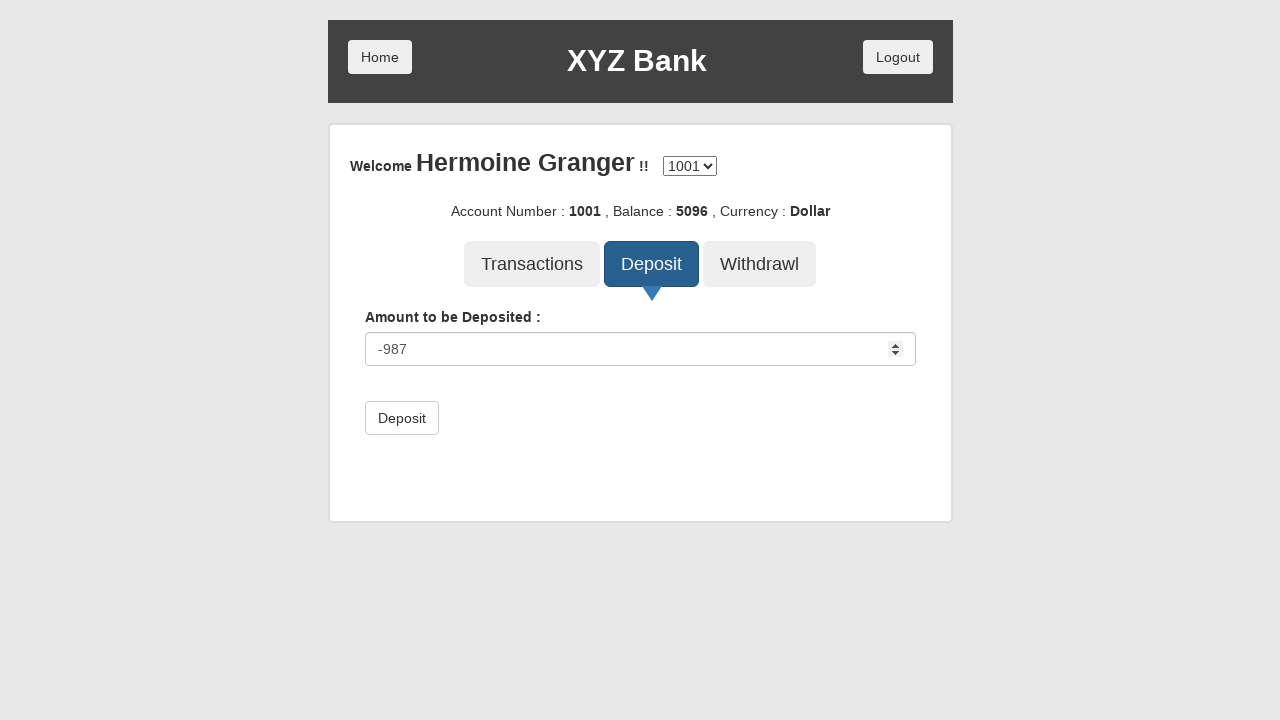

Clicked submit button to process deposit transaction at (402, 418) on xpath=/html/body/div/div/div[2]/div/div[4]/div/form/button
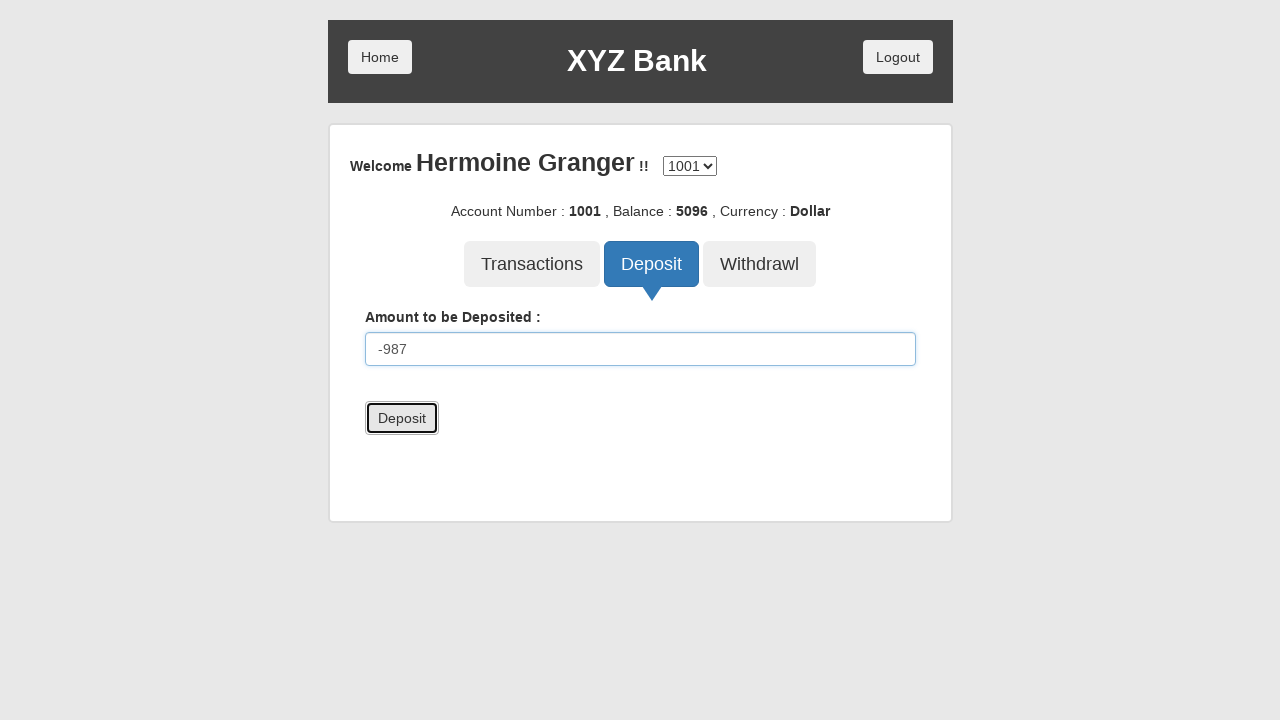

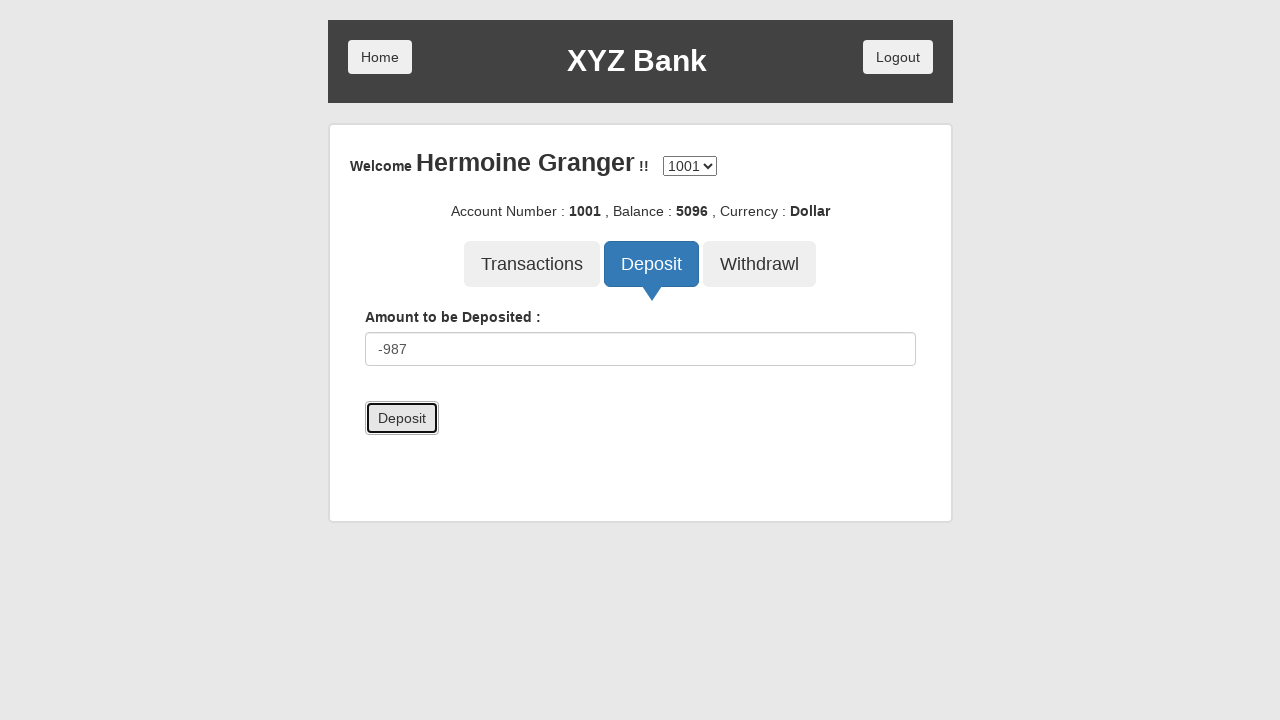